Tests the number input field by entering various values including numbers, negative numbers, and invalid characters to verify input filtering

Starting URL: https://the-internet.herokuapp.com

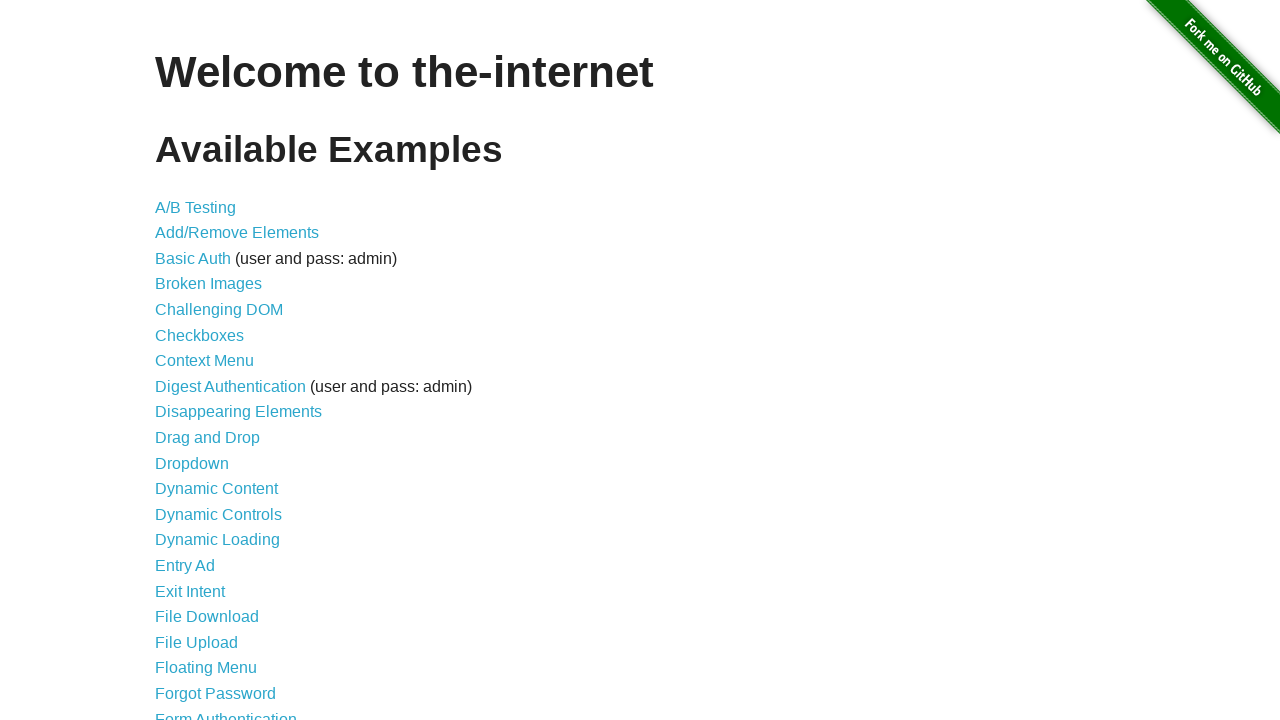

Clicked link to navigate to inputs page at (176, 361) on xpath=//a[@href='/inputs']
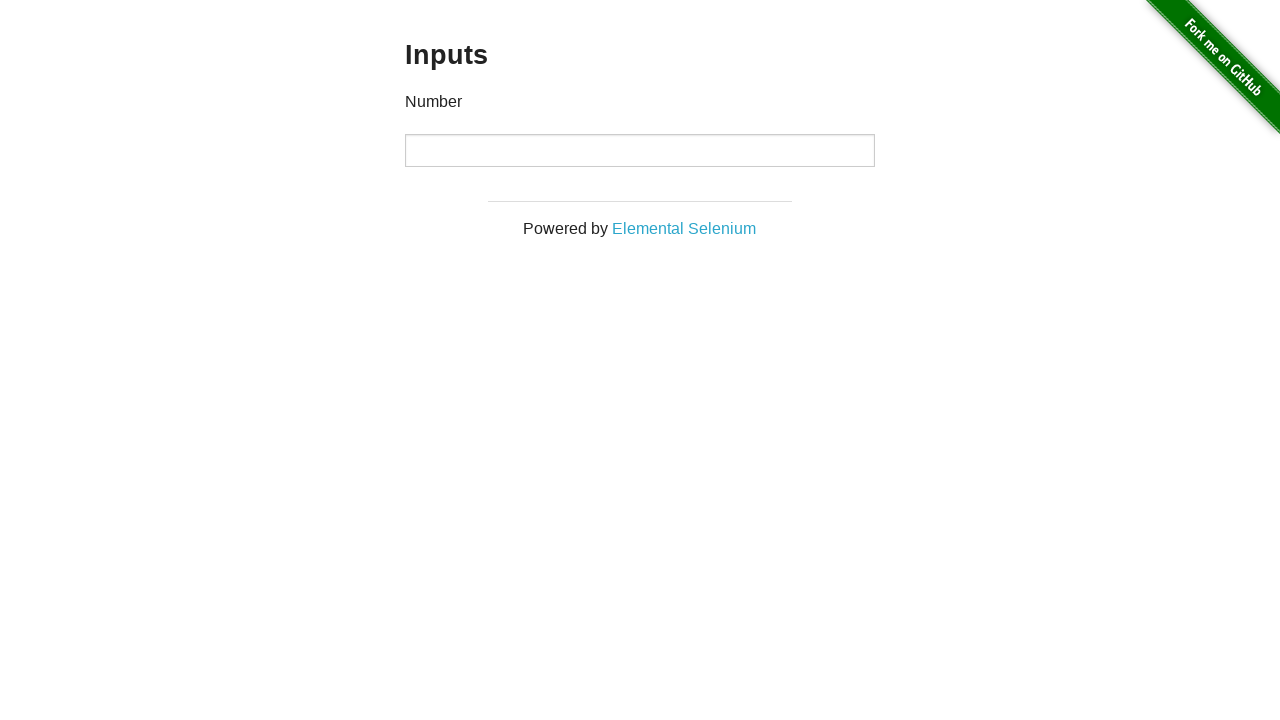

Cleared number input field on //input
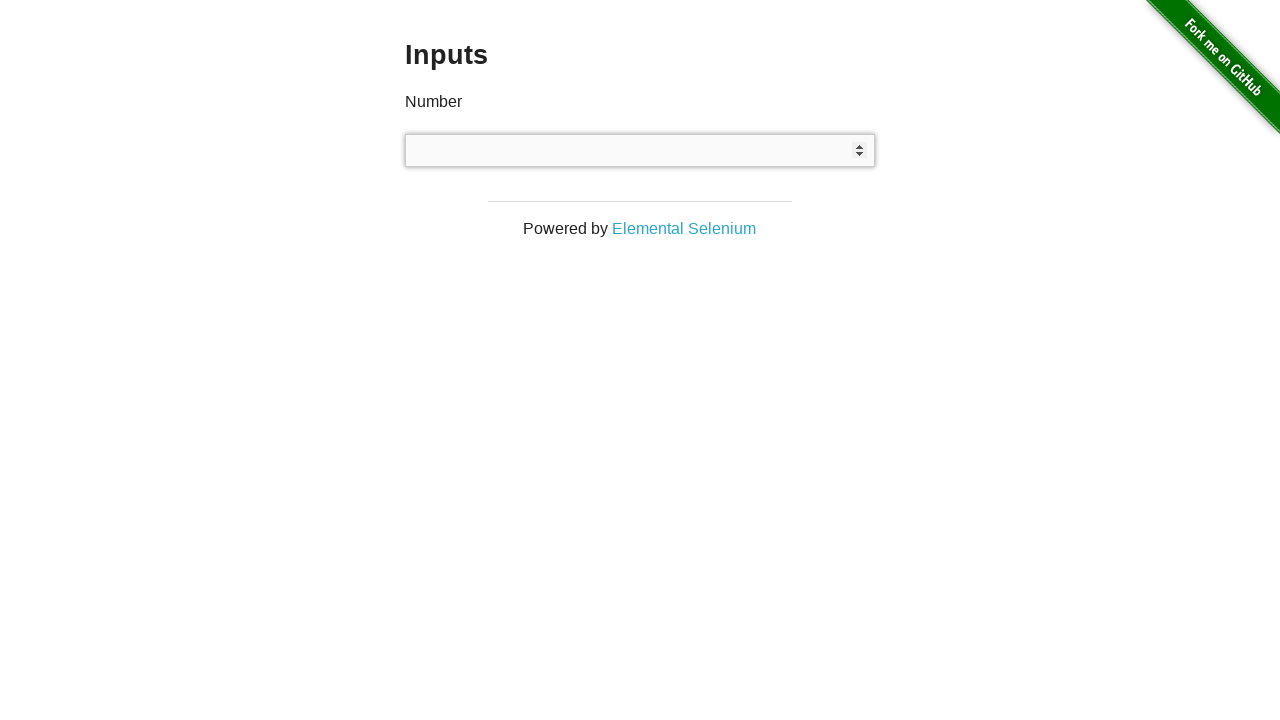

Entered numeric value '2354' into input field on //input
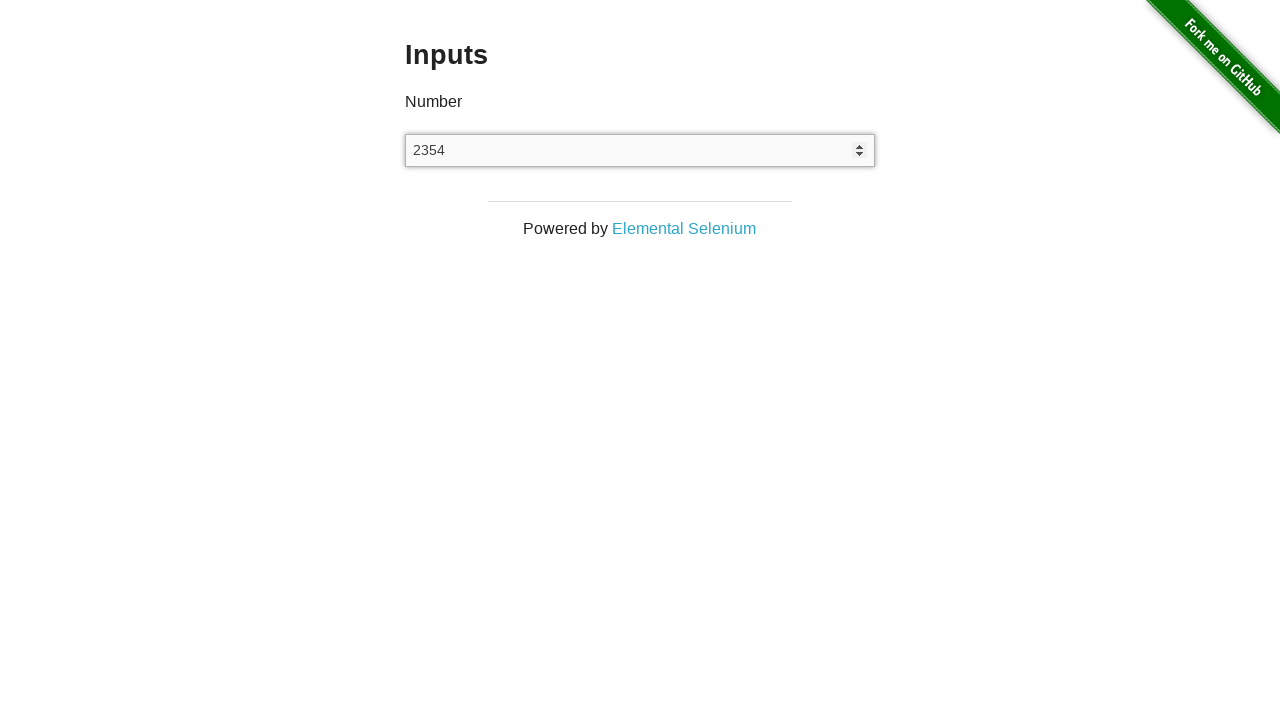

Cleared number input field on //input
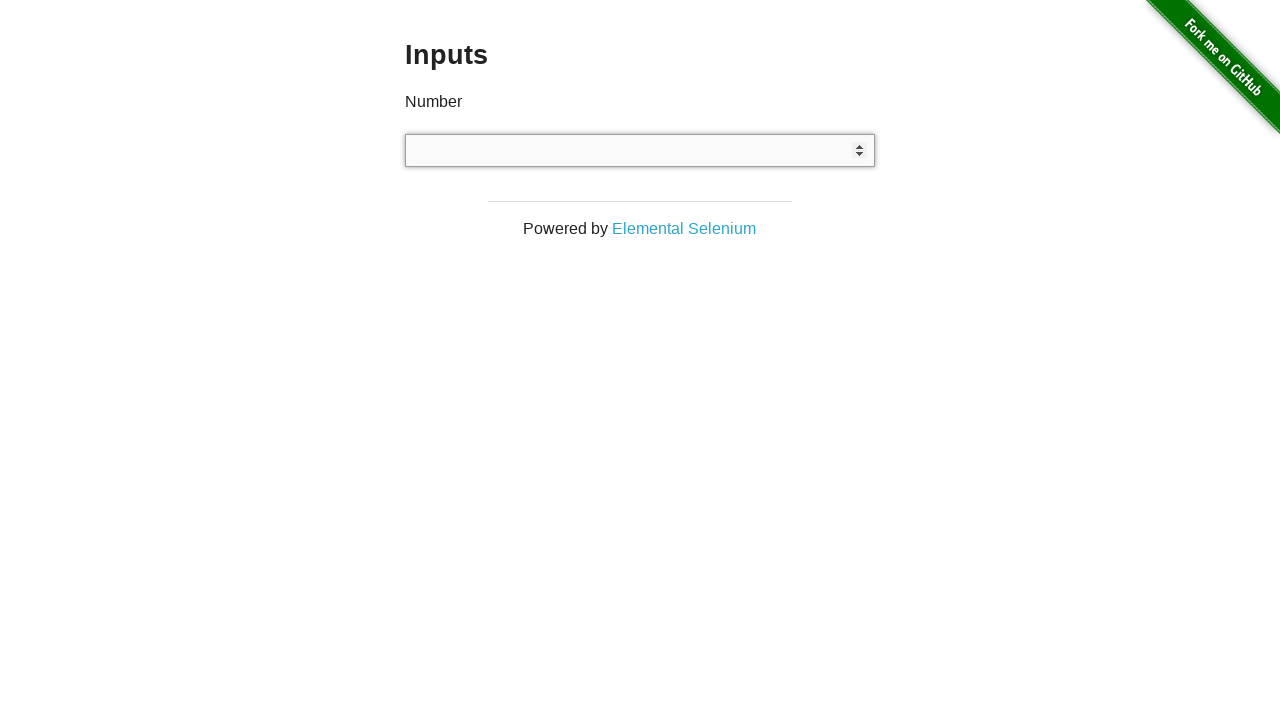

Entered negative value '-765' into input field on //input
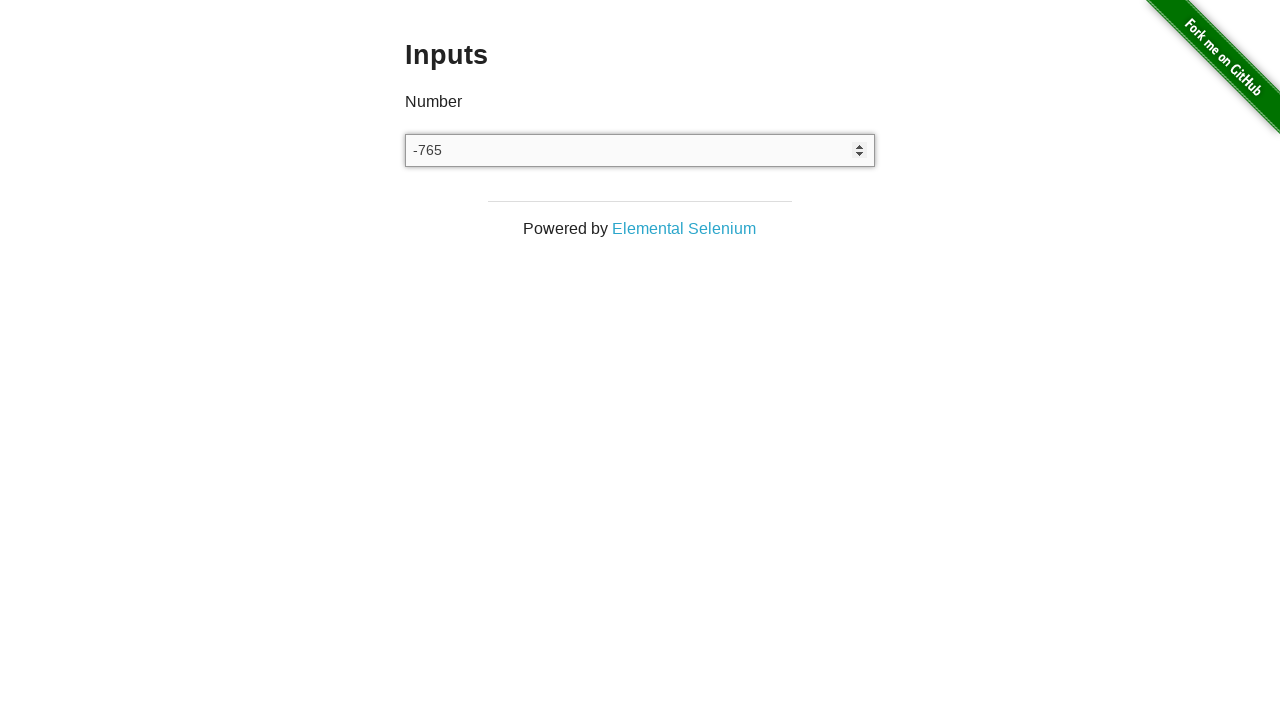

Cleared number input field on //input
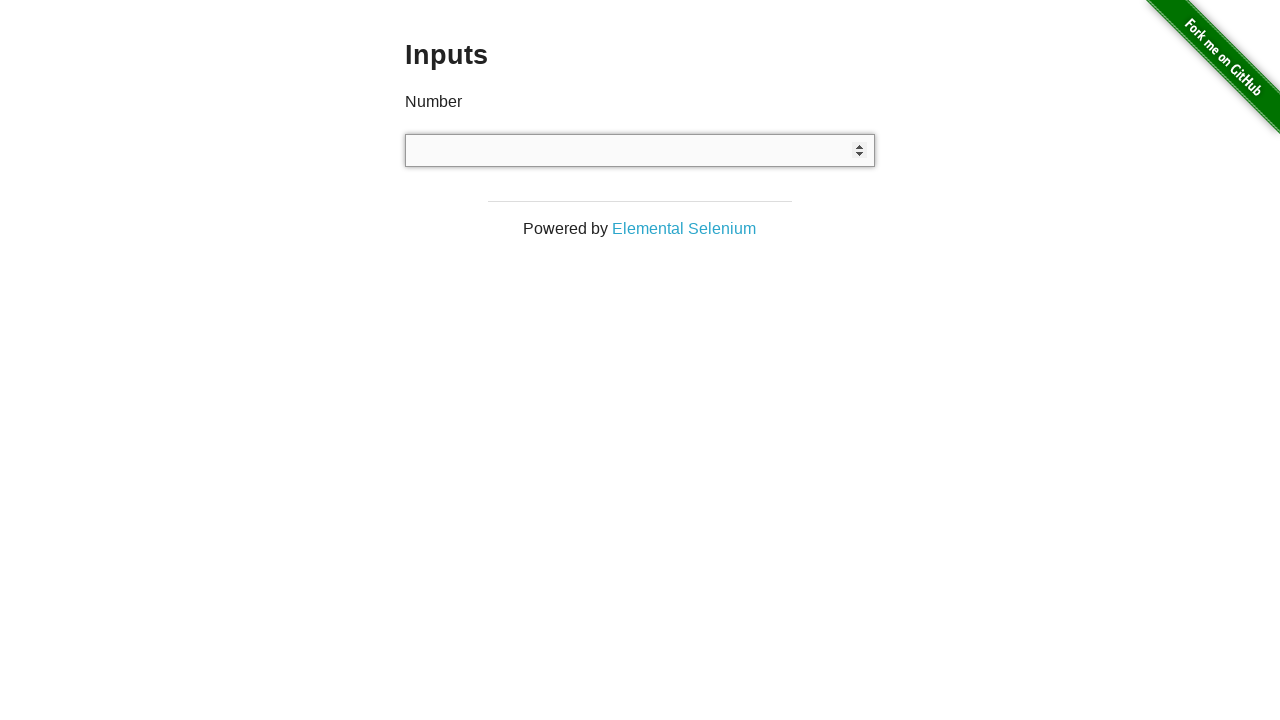

Entered mixed value '842l5' (with letter) to test input filtering on //input
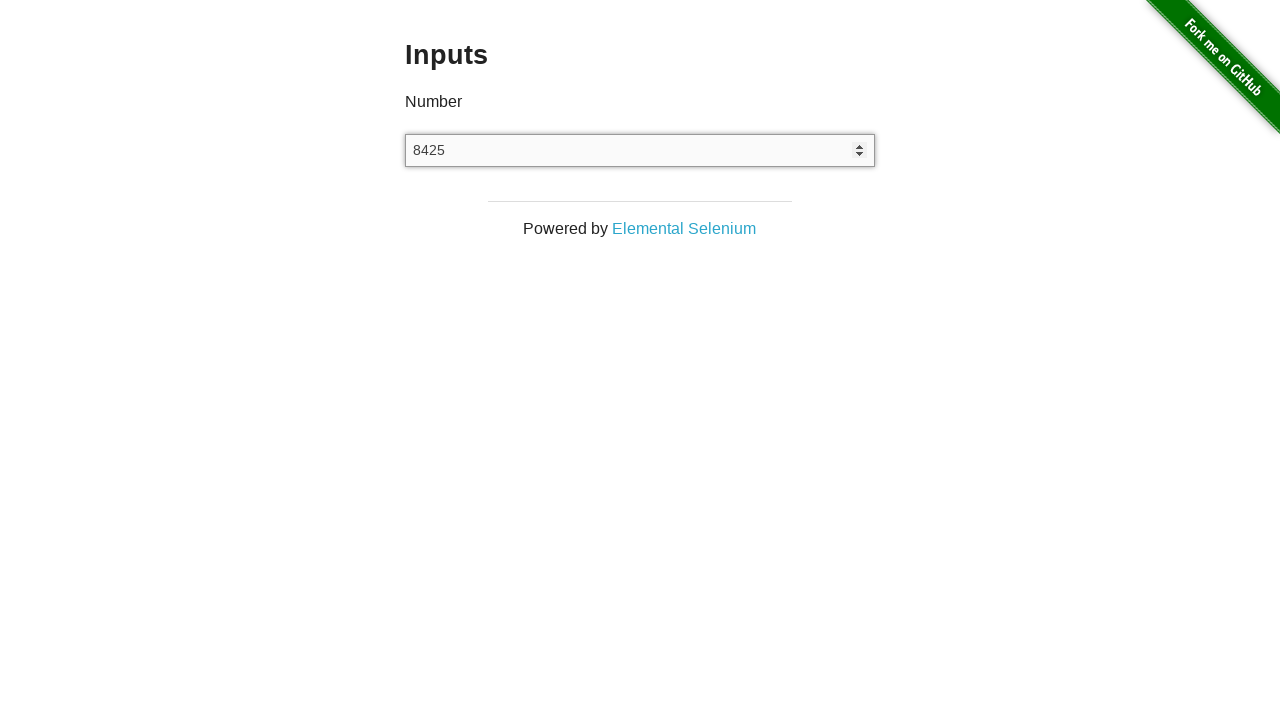

Cleared number input field on //input
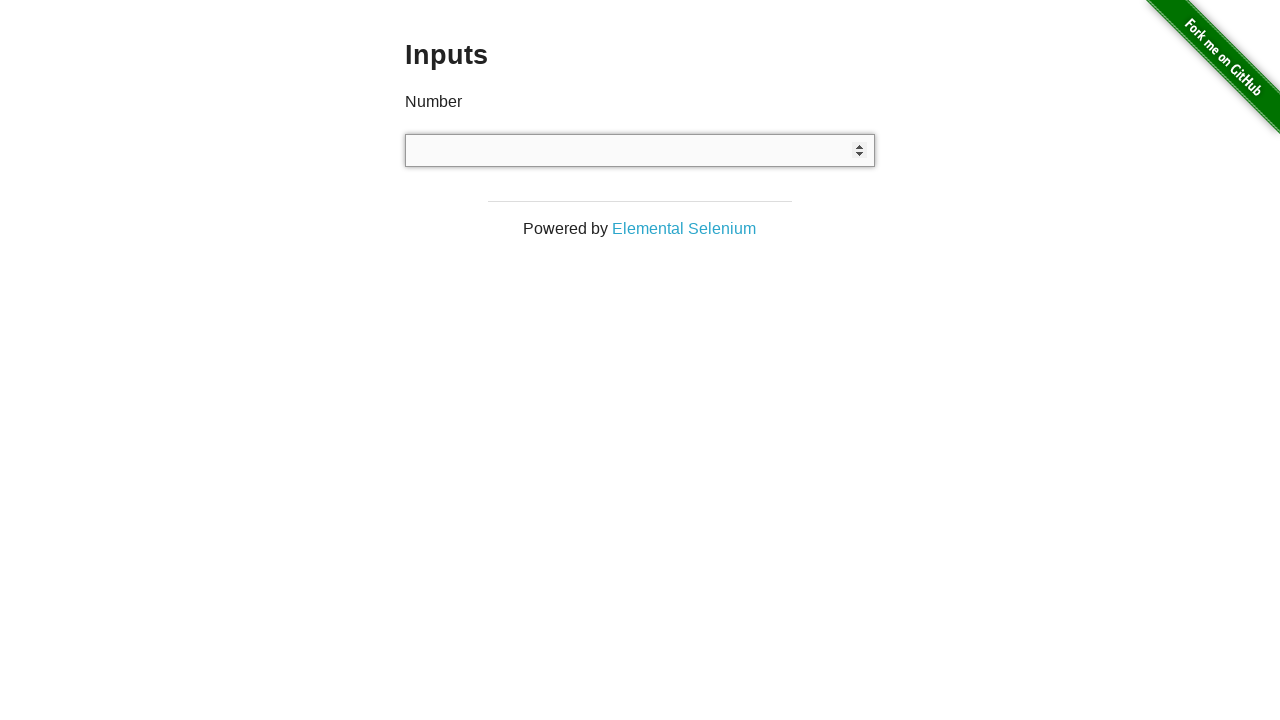

Entered value with leading space ' 12' to test input handling on //input
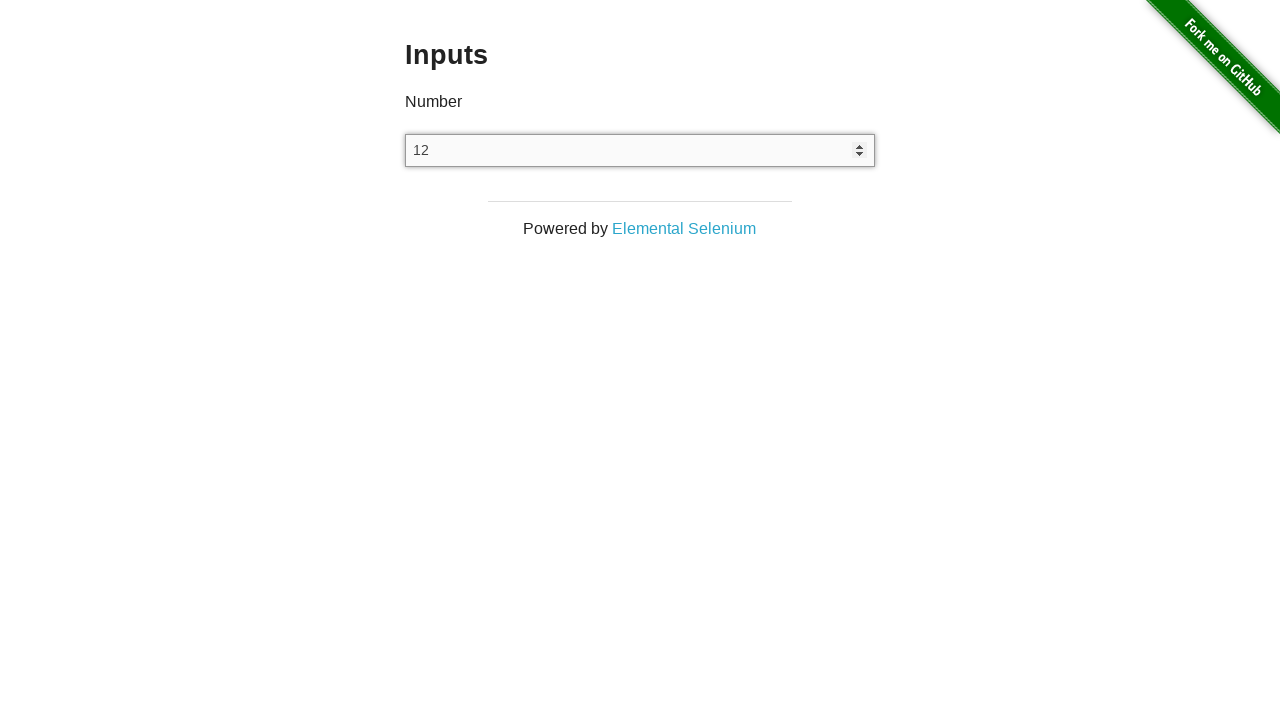

Cleared number input field on //input
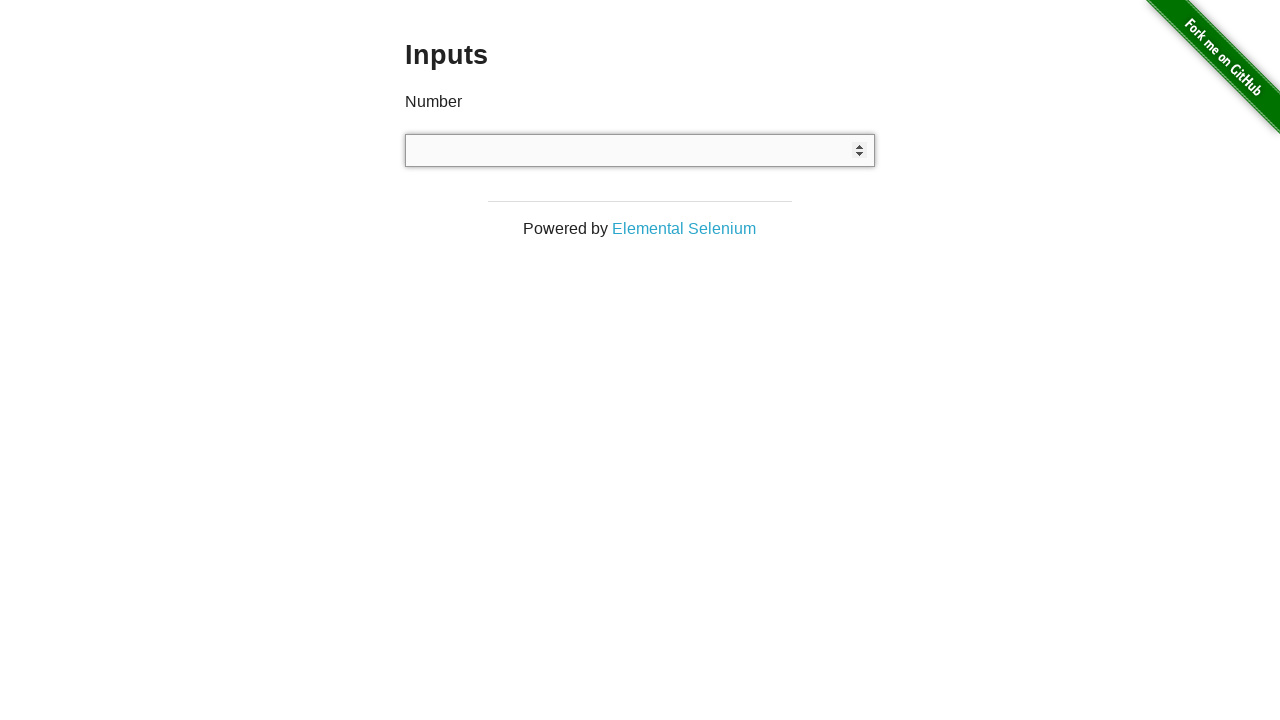

Entered value with trailing space '421 ' to test input handling on //input
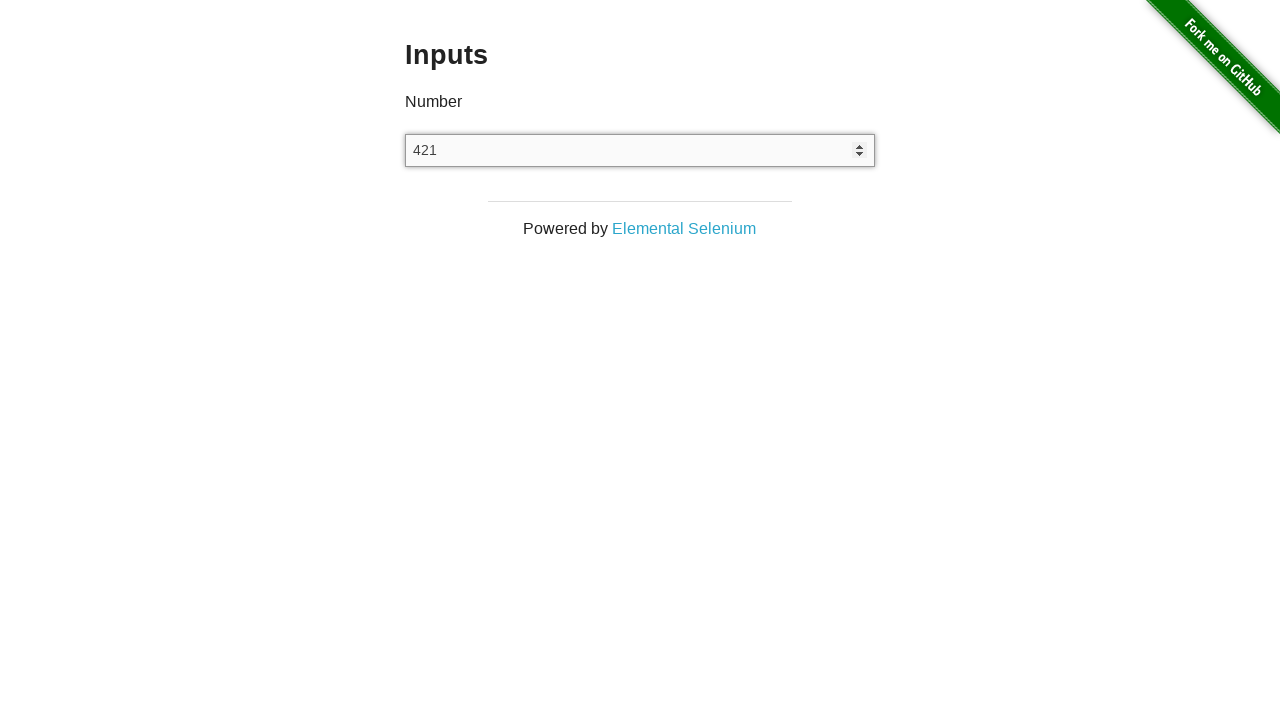

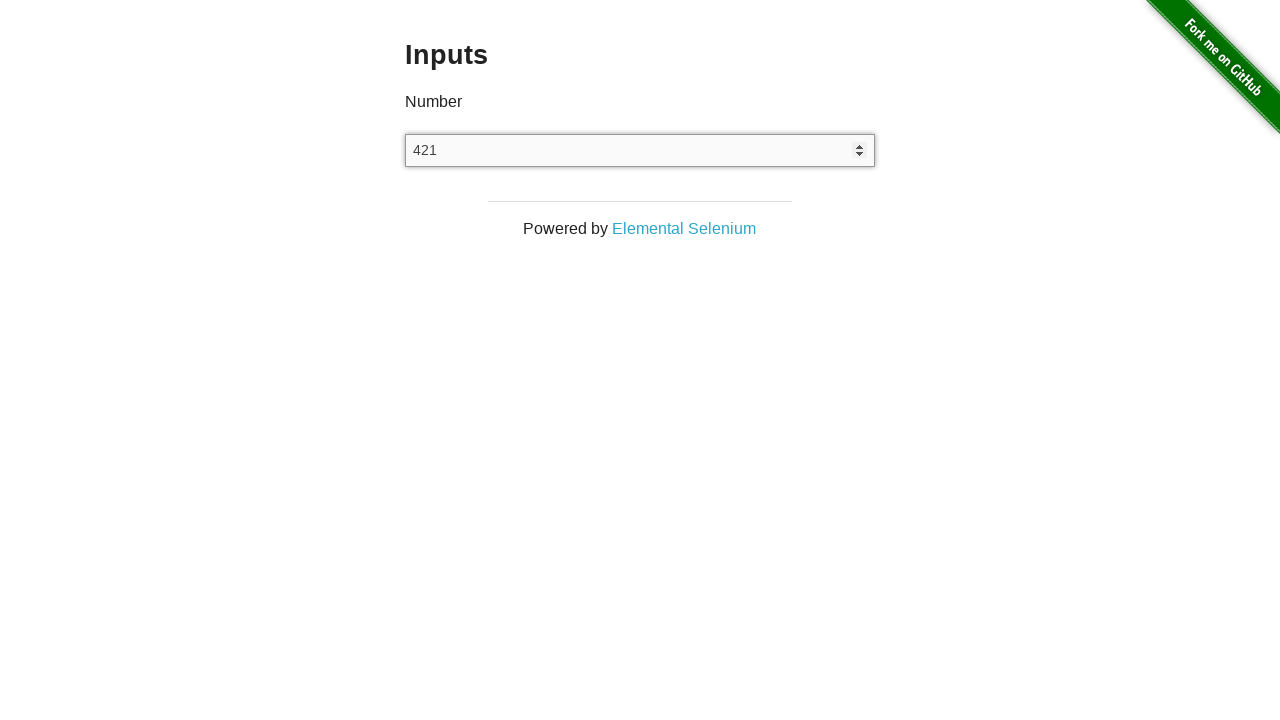